Tests clearing the complete state of all items by checking and then unchecking the toggle-all checkbox.

Starting URL: https://demo.playwright.dev/todomvc

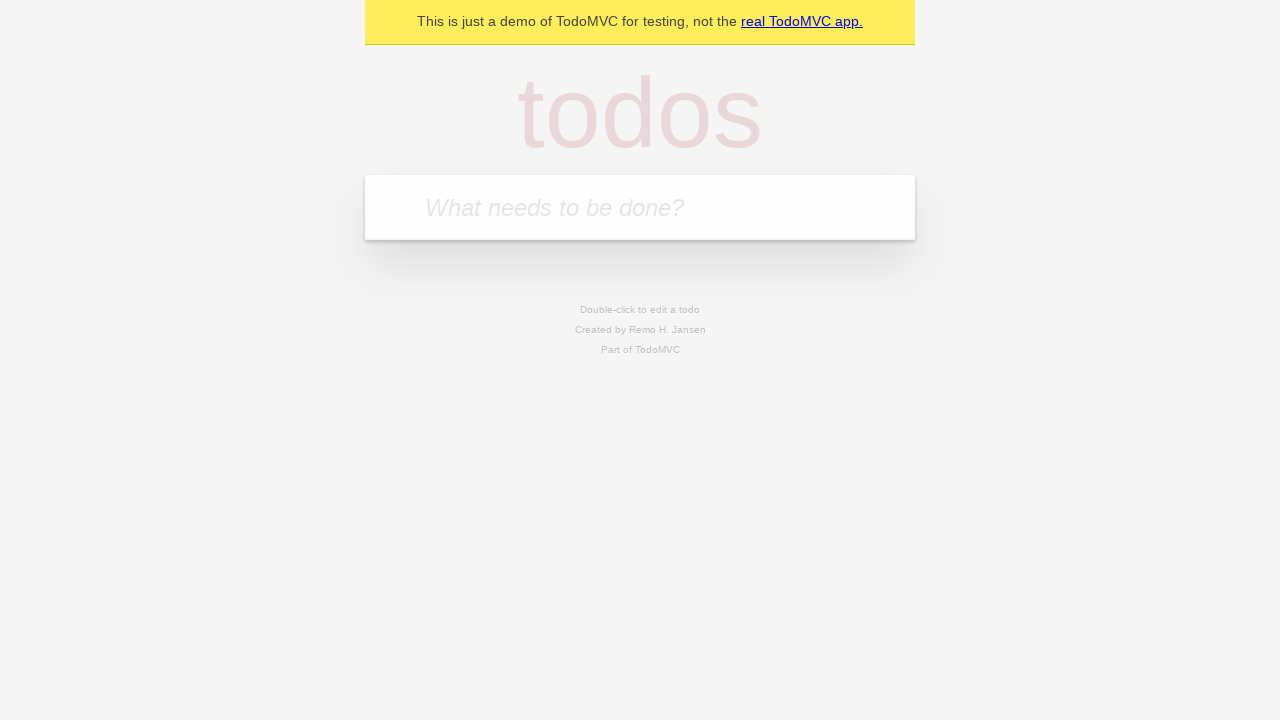

Filled todo input with 'buy some cheese' on internal:attr=[placeholder="What needs to be done?"i]
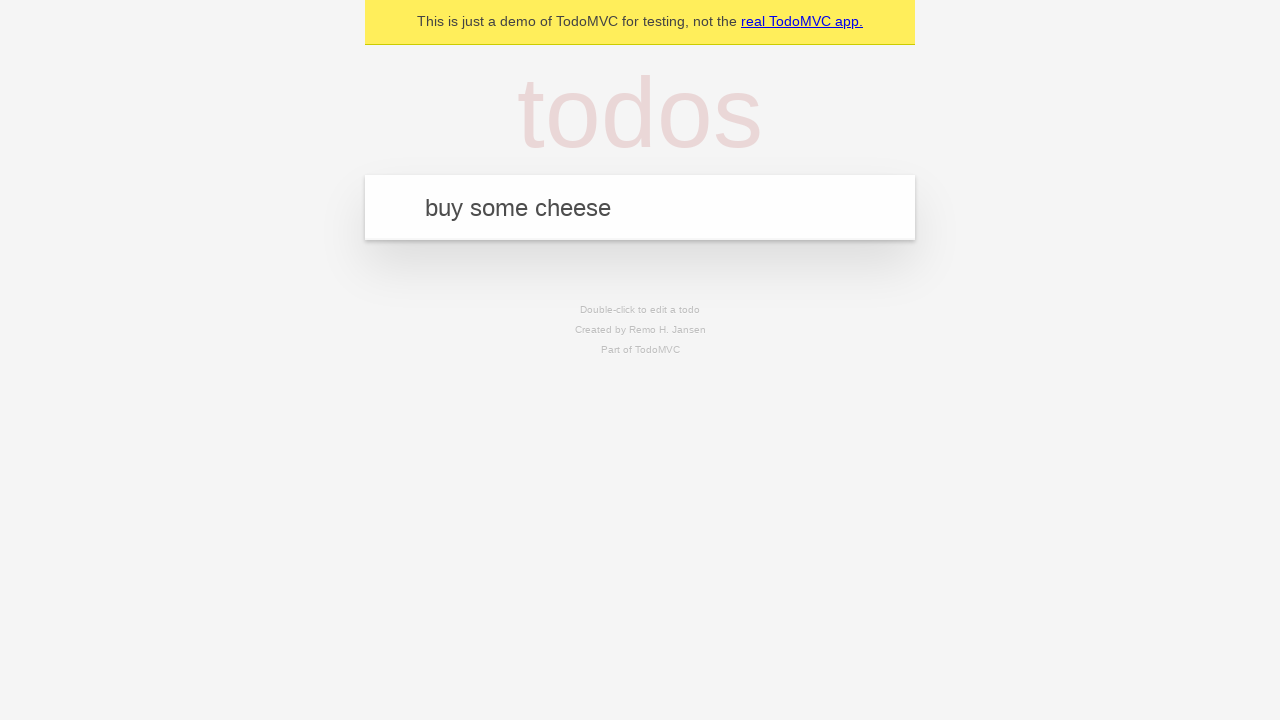

Pressed Enter to add first todo on internal:attr=[placeholder="What needs to be done?"i]
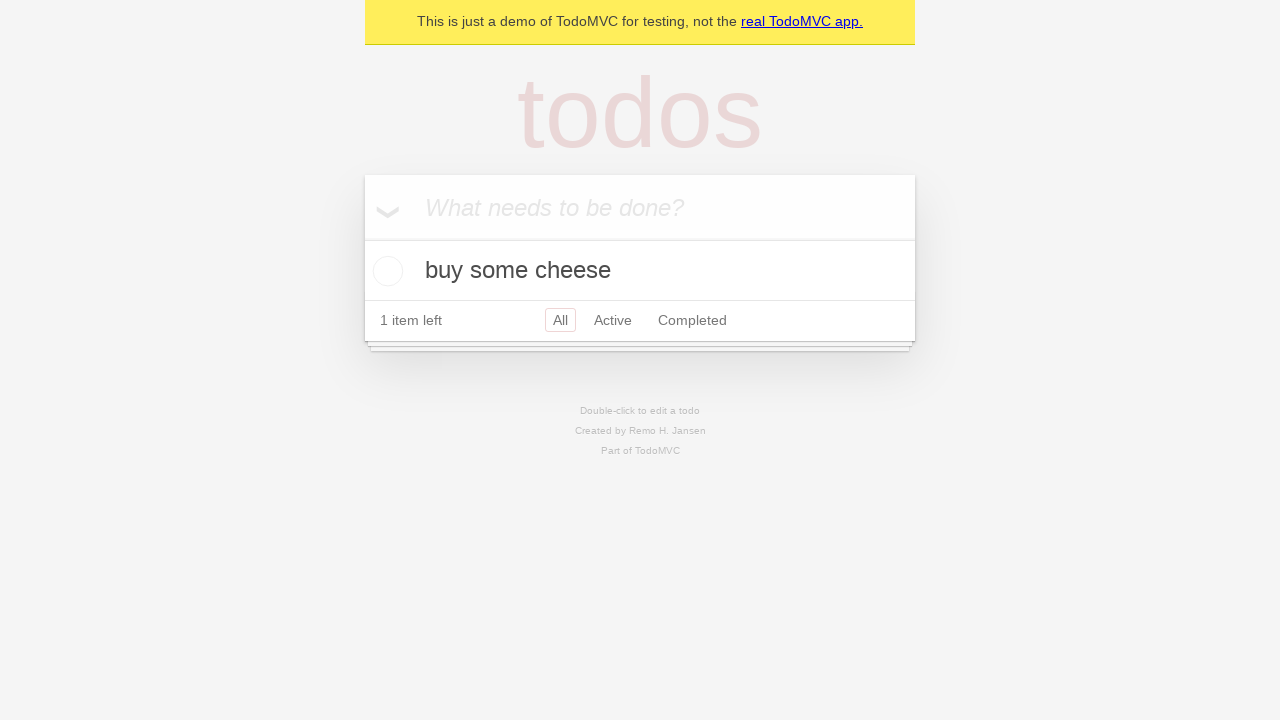

Filled todo input with 'feed the cat' on internal:attr=[placeholder="What needs to be done?"i]
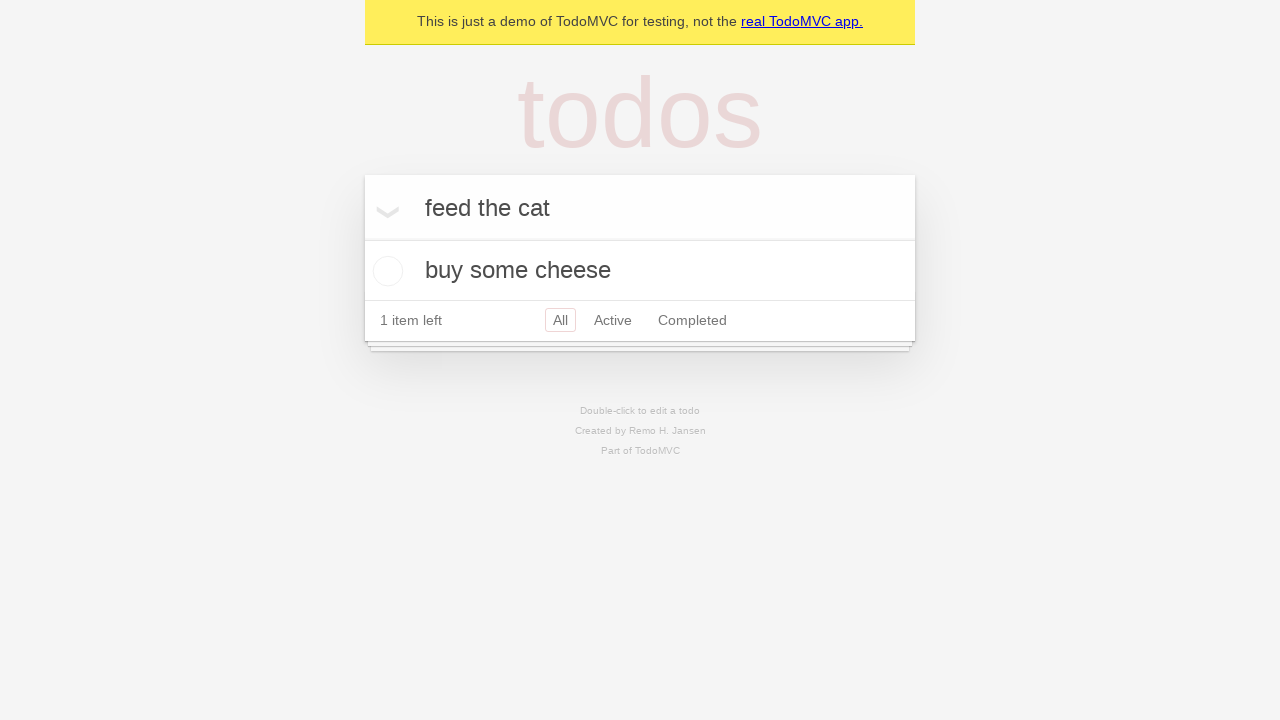

Pressed Enter to add second todo on internal:attr=[placeholder="What needs to be done?"i]
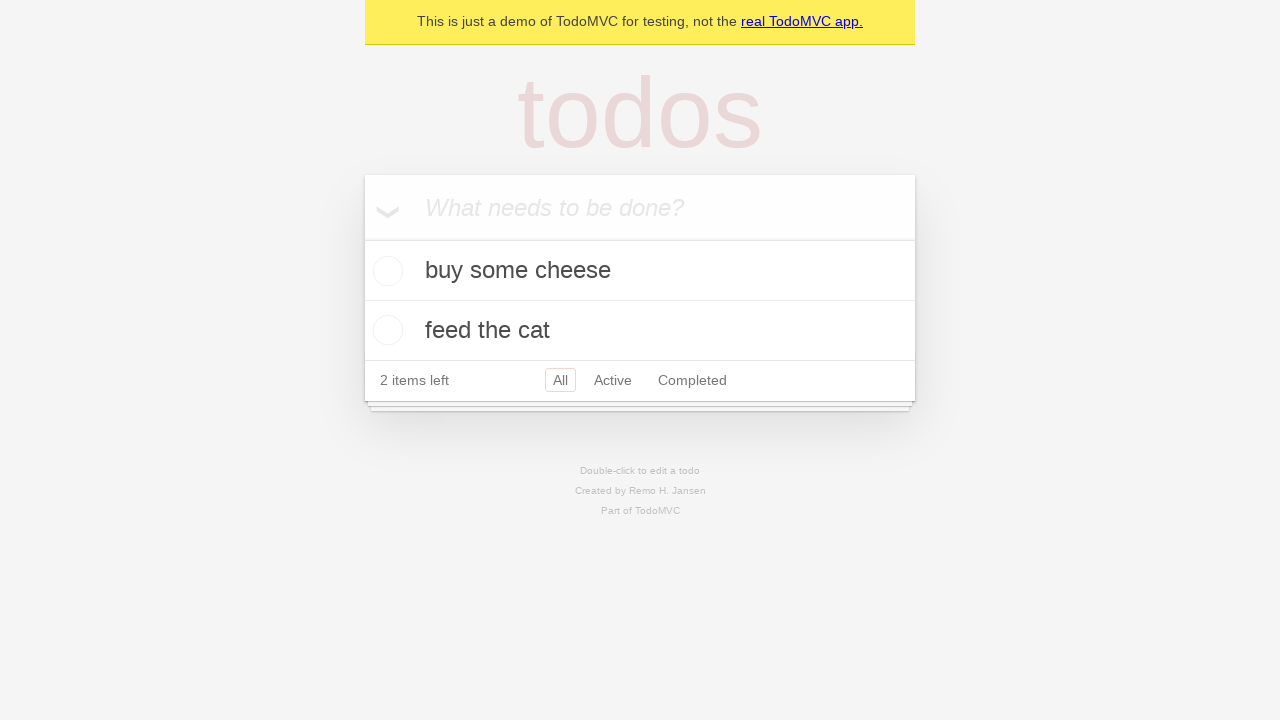

Filled todo input with 'book a doctors appointment' on internal:attr=[placeholder="What needs to be done?"i]
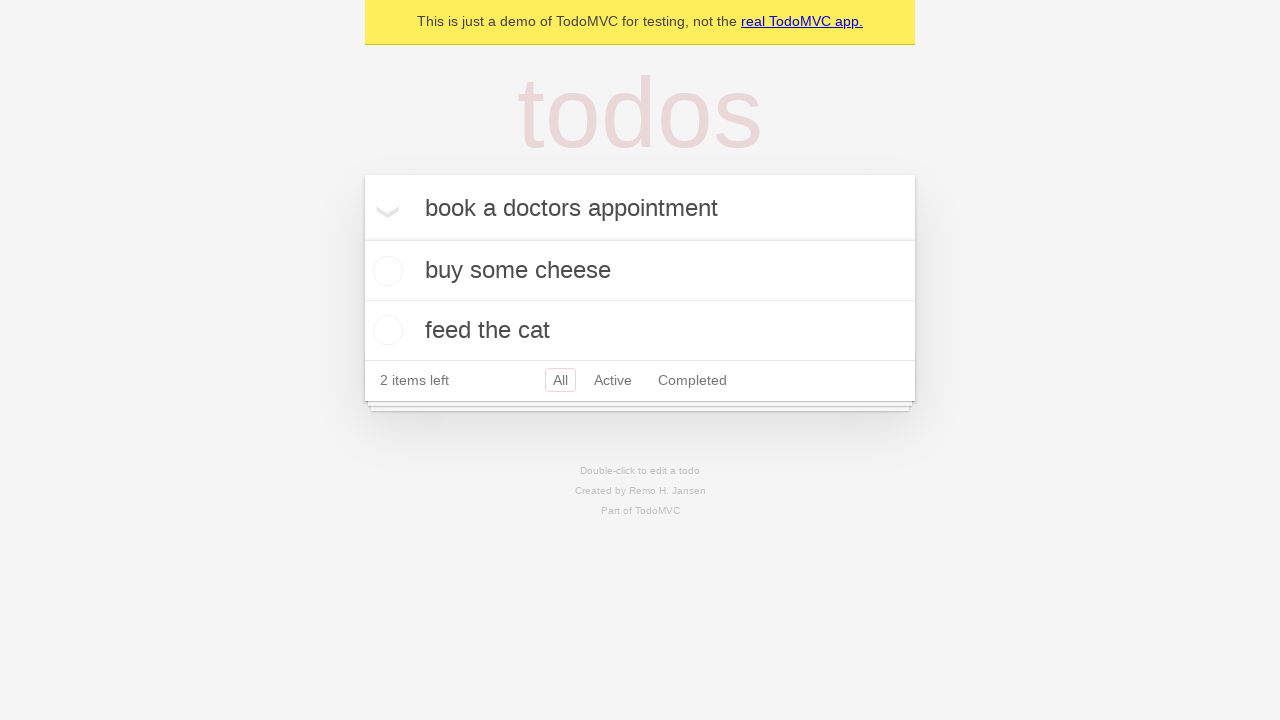

Pressed Enter to add third todo on internal:attr=[placeholder="What needs to be done?"i]
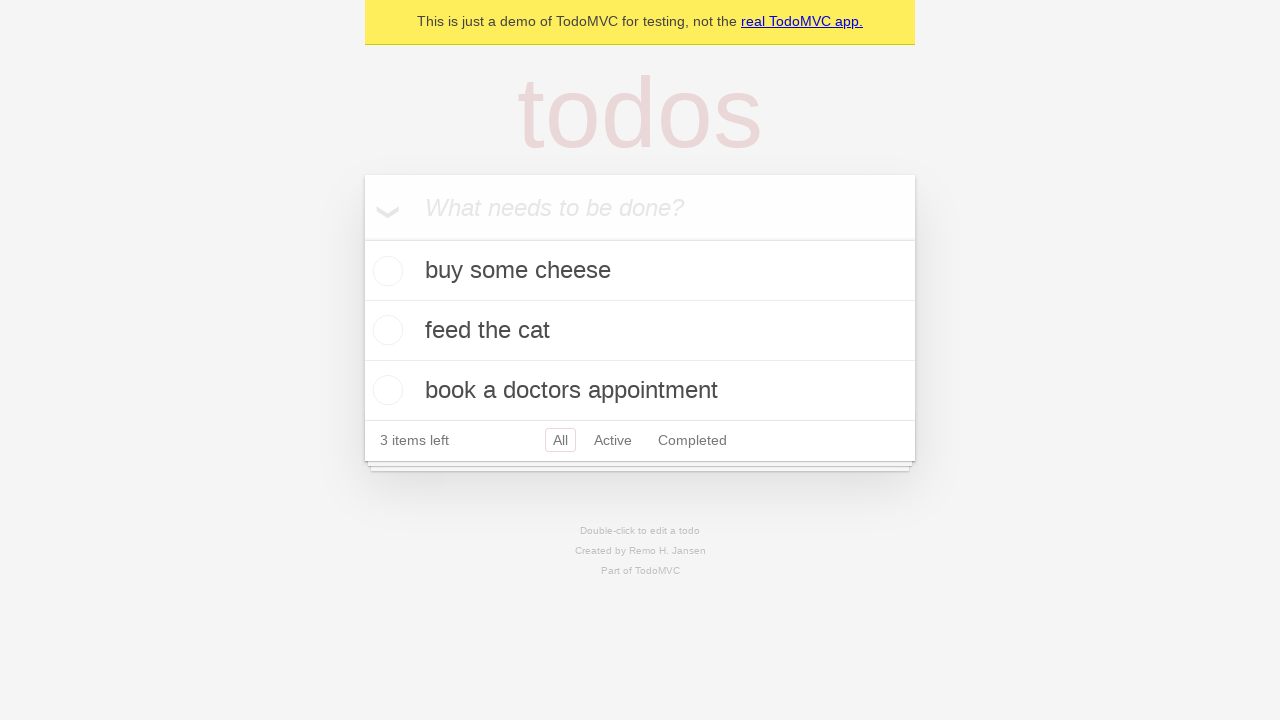

Waited for all 3 todo items to be loaded
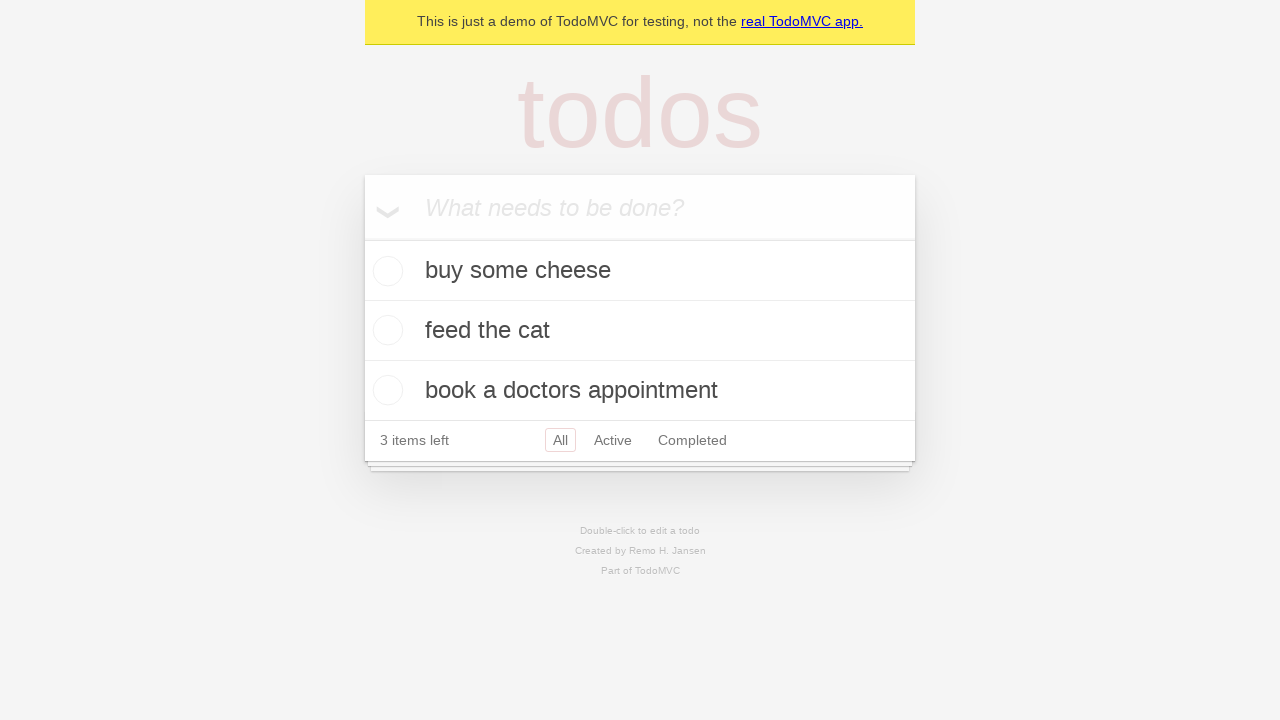

Checked the toggle-all checkbox to mark all items as complete at (362, 238) on internal:label="Mark all as complete"i
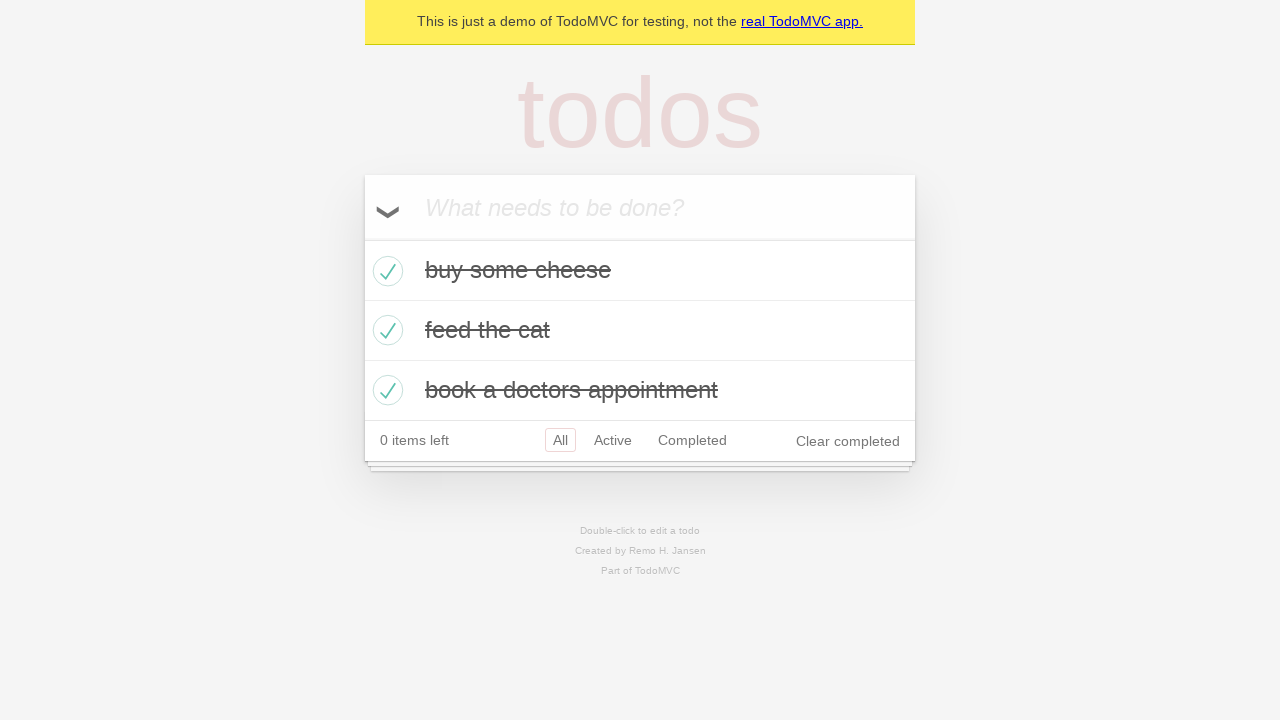

Unchecked the toggle-all checkbox to clear the complete state of all items at (362, 238) on internal:label="Mark all as complete"i
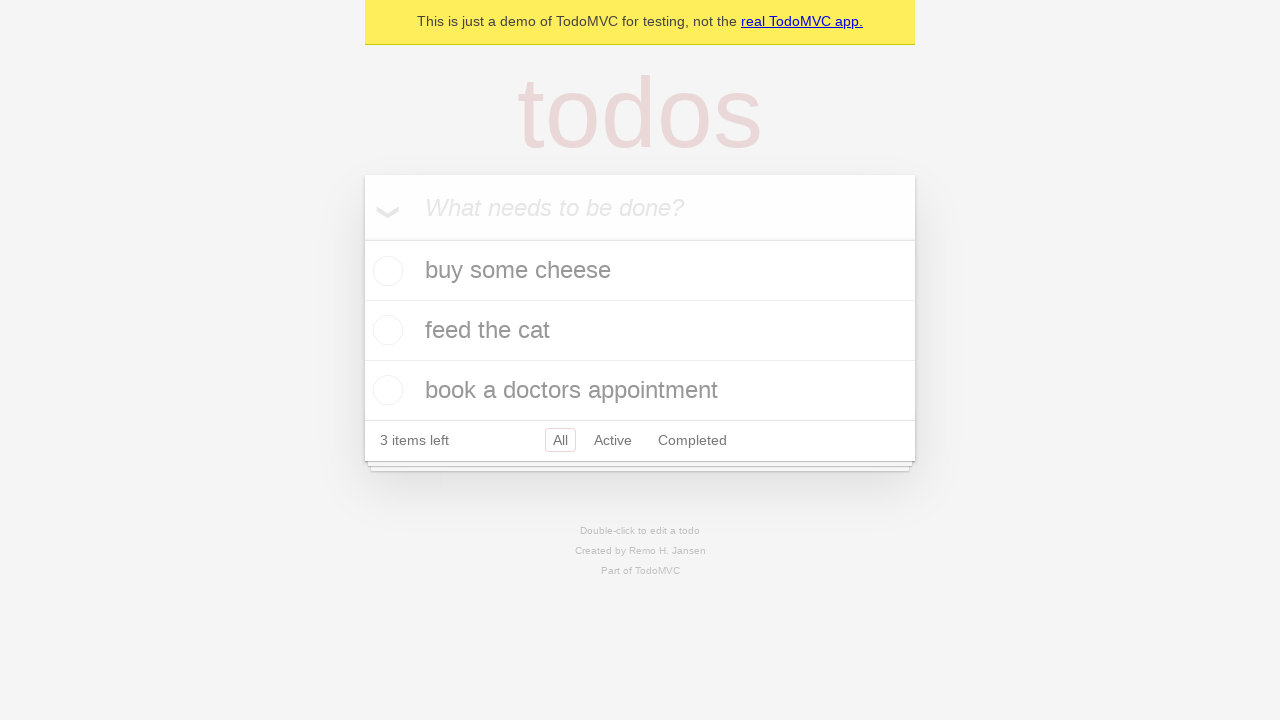

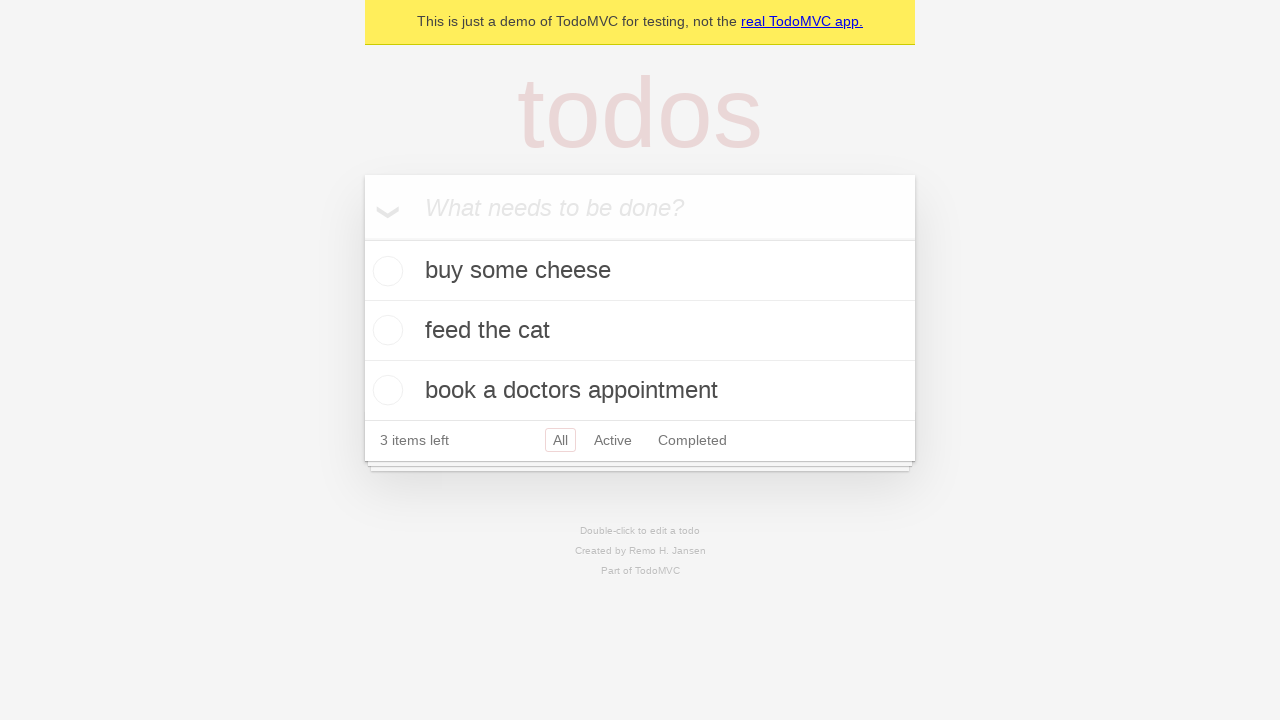